Tests keyboard actions by entering text in the first textarea, selecting all with Ctrl+A, copying with Ctrl+C, tabbing to the next field, and pasting with Ctrl+V

Starting URL: https://text-compare.com/

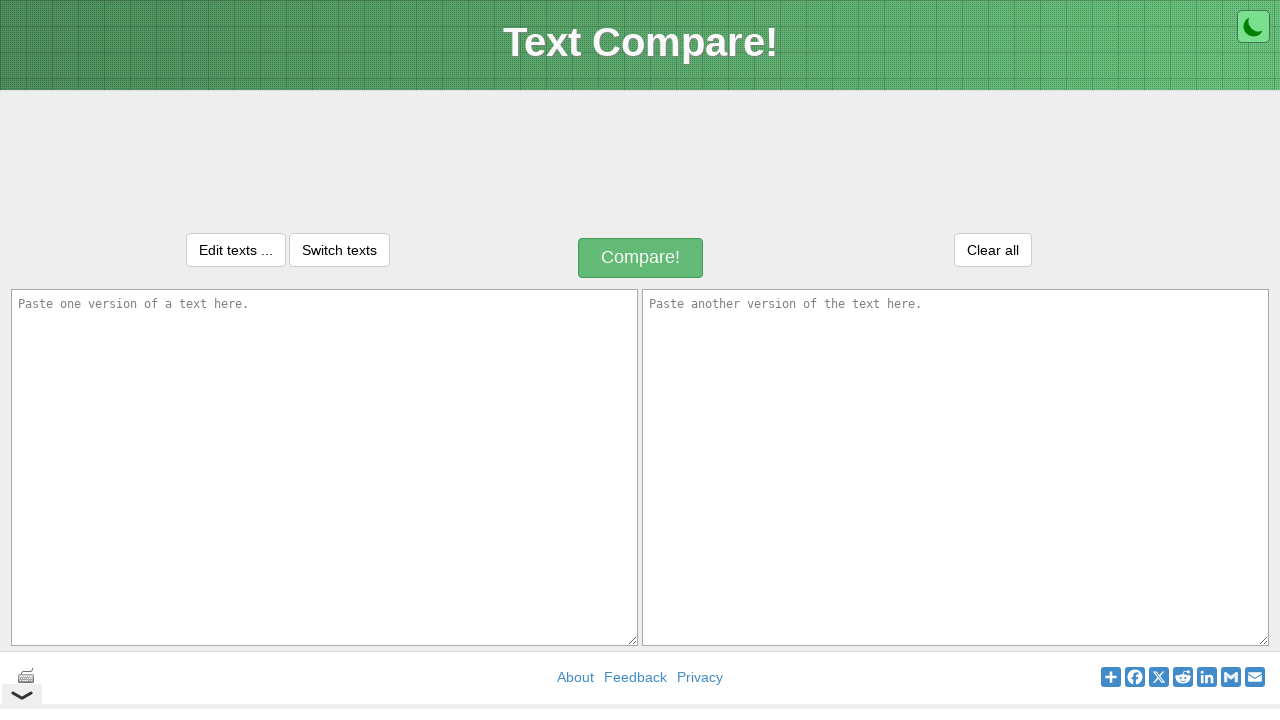

Entered 'good morning' in first textarea on textarea#inputText1
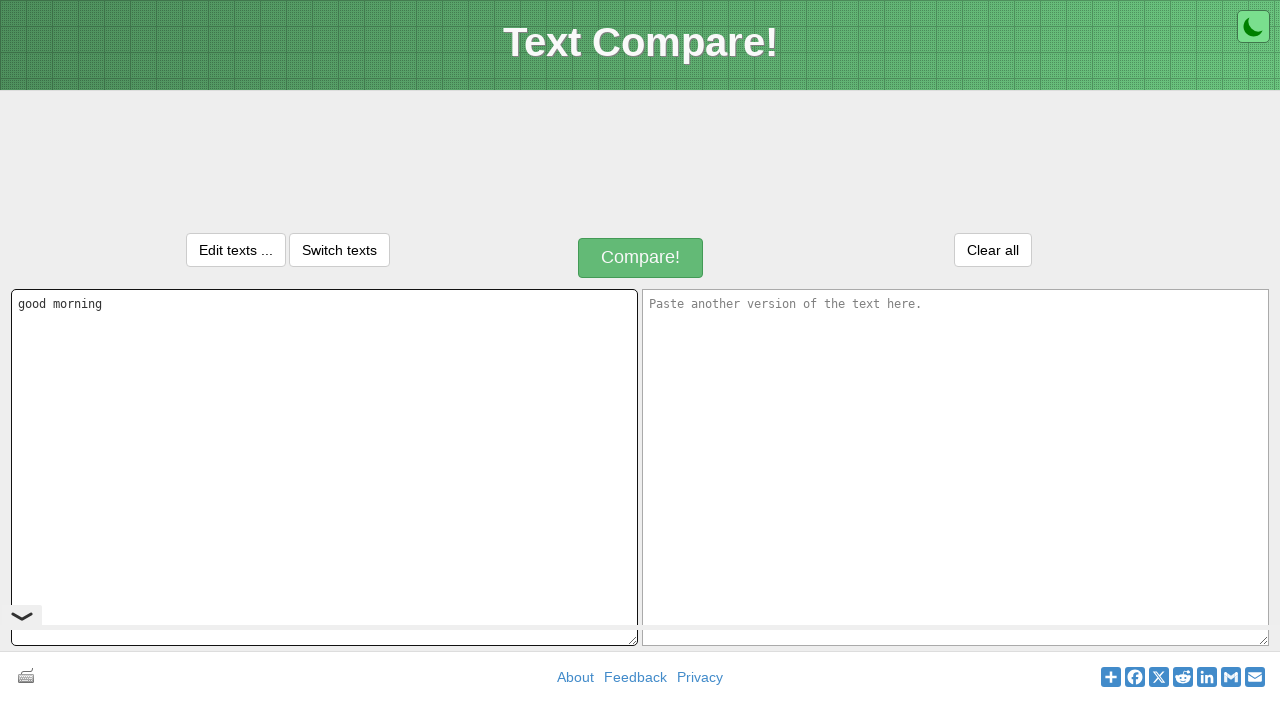

Selected all text in first textarea with Ctrl+A on textarea#inputText1
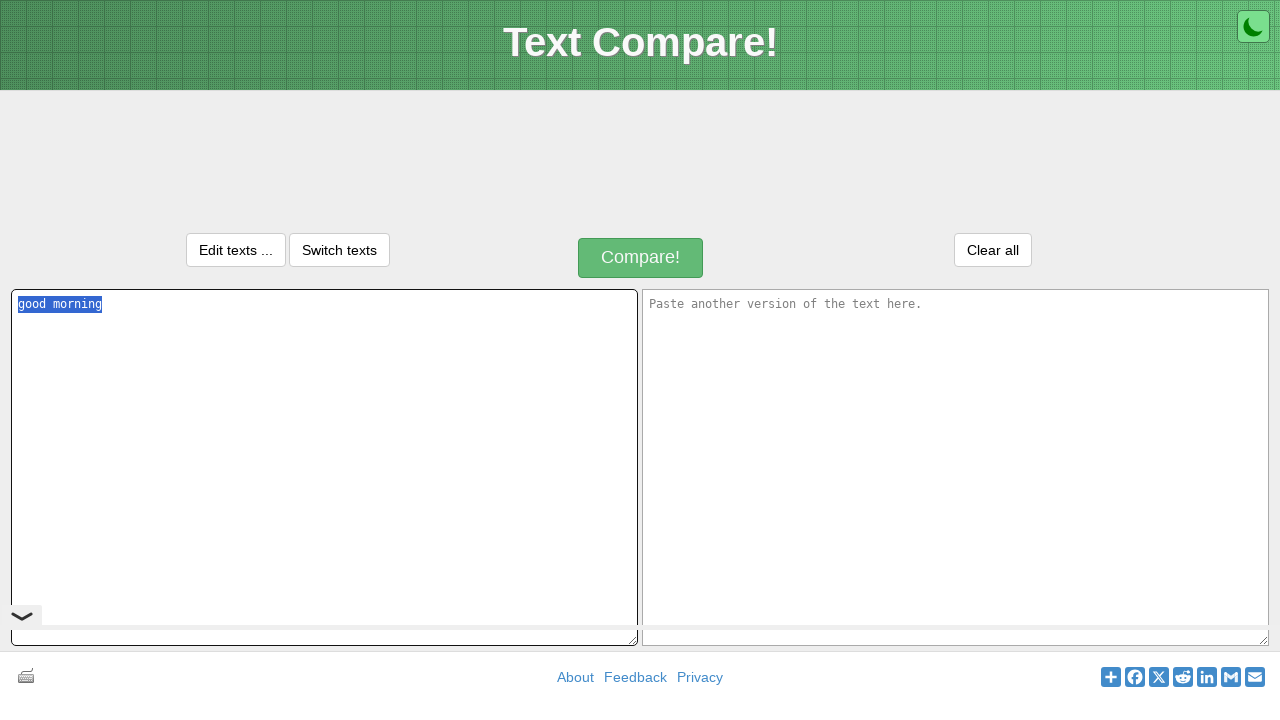

Copied selected text with Ctrl+C on textarea#inputText1
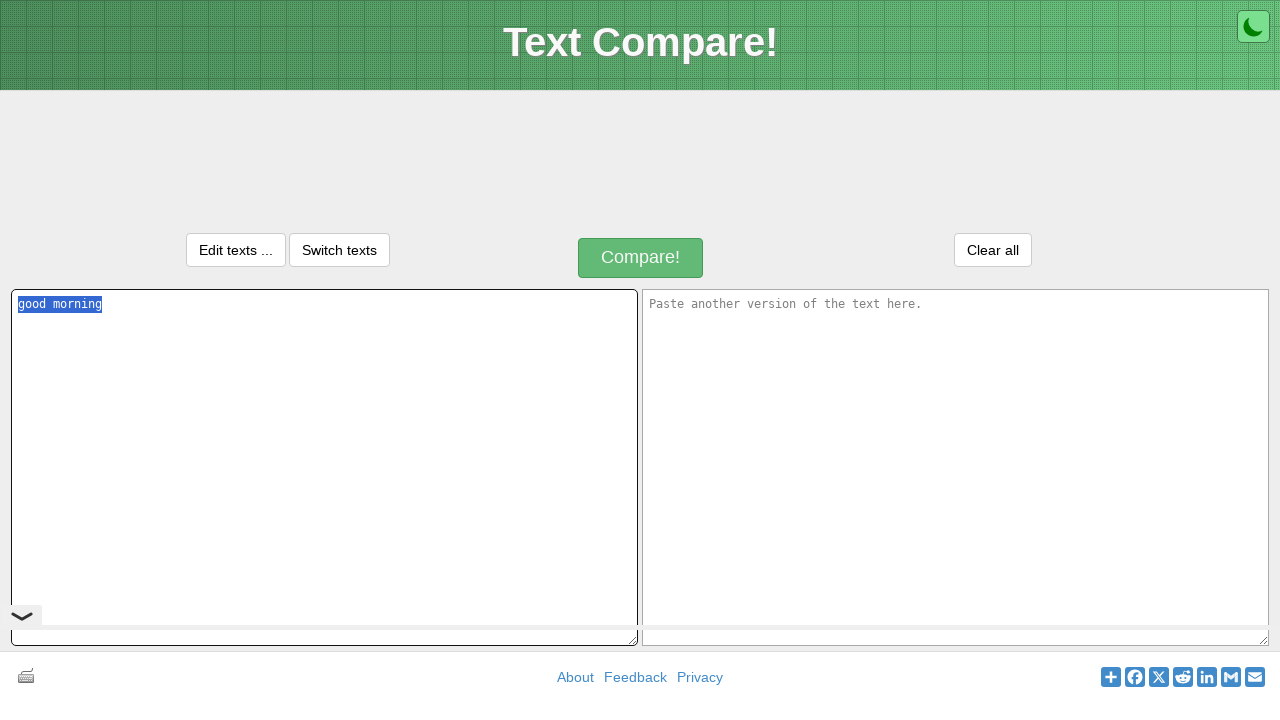

Tabbed to next field on textarea#inputText1
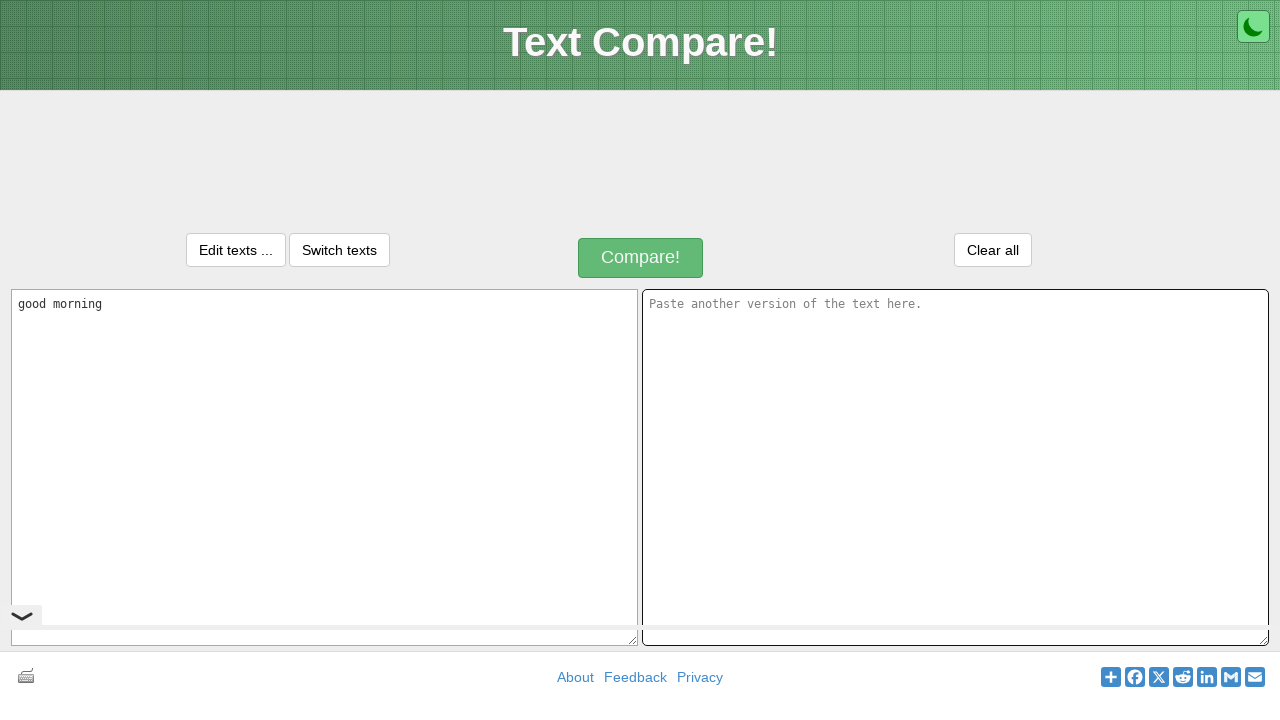

Pasted text into second textarea with Ctrl+V on textarea#inputText2
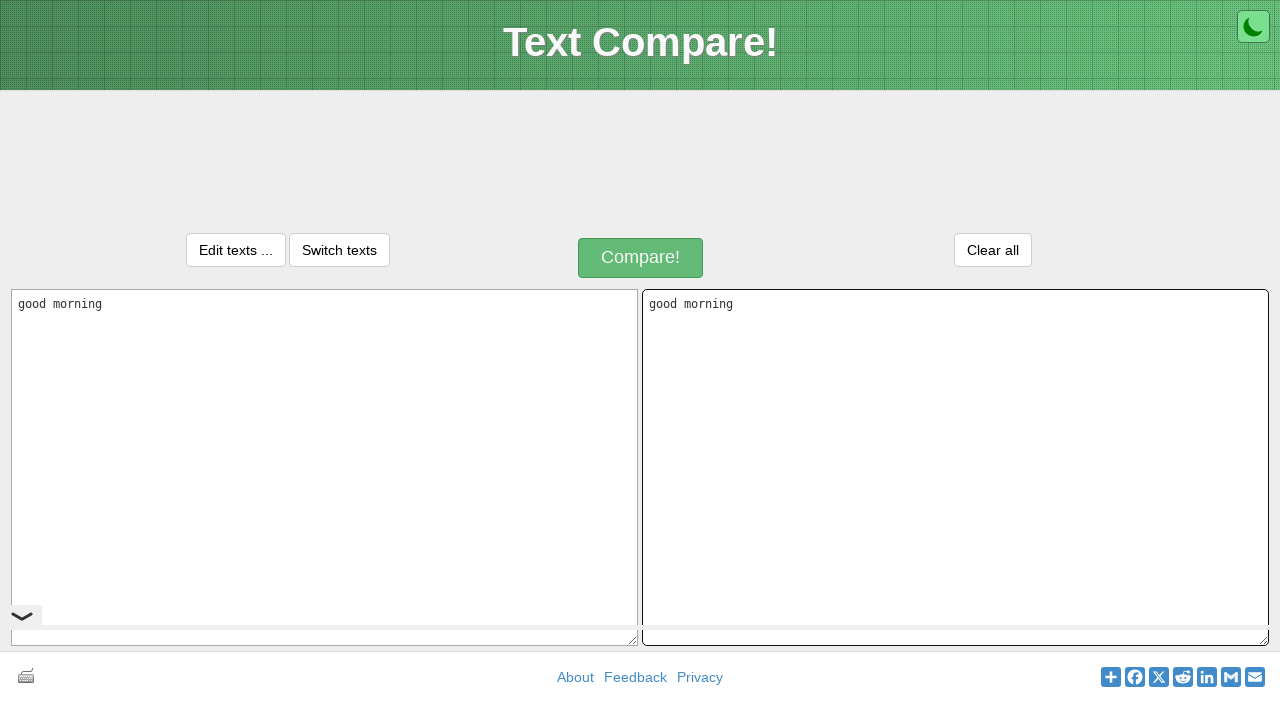

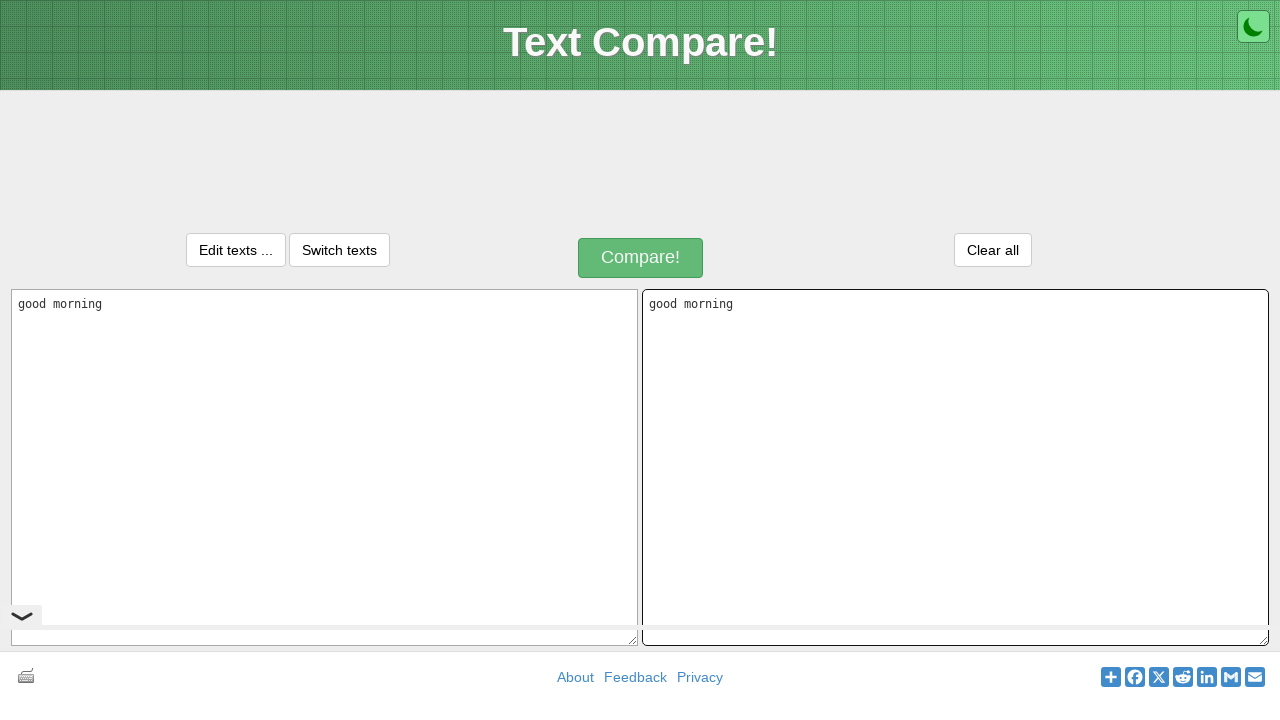